Navigates to OrangeHRM login page

Starting URL: https://opensource-demo.orangehrmlive.com/web/index.php/auth/login

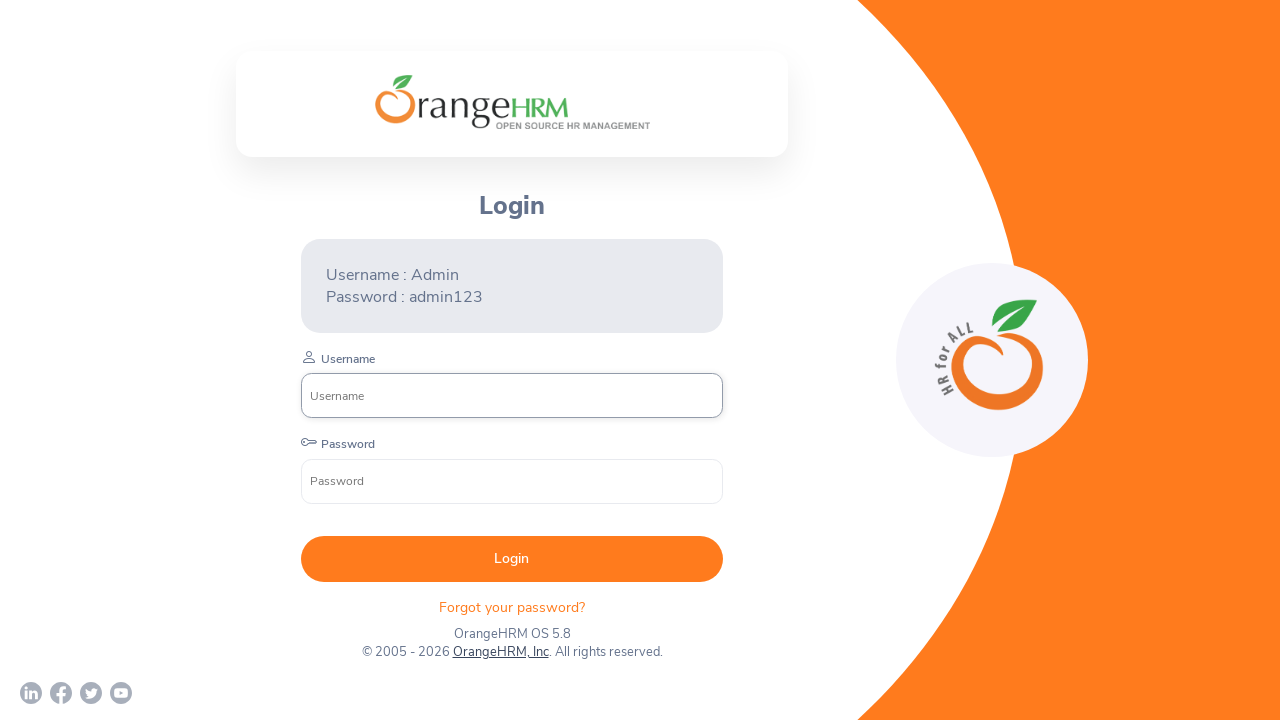

Navigated to OrangeHRM login page at https://opensource-demo.orangehrmlive.com/web/index.php/auth/login
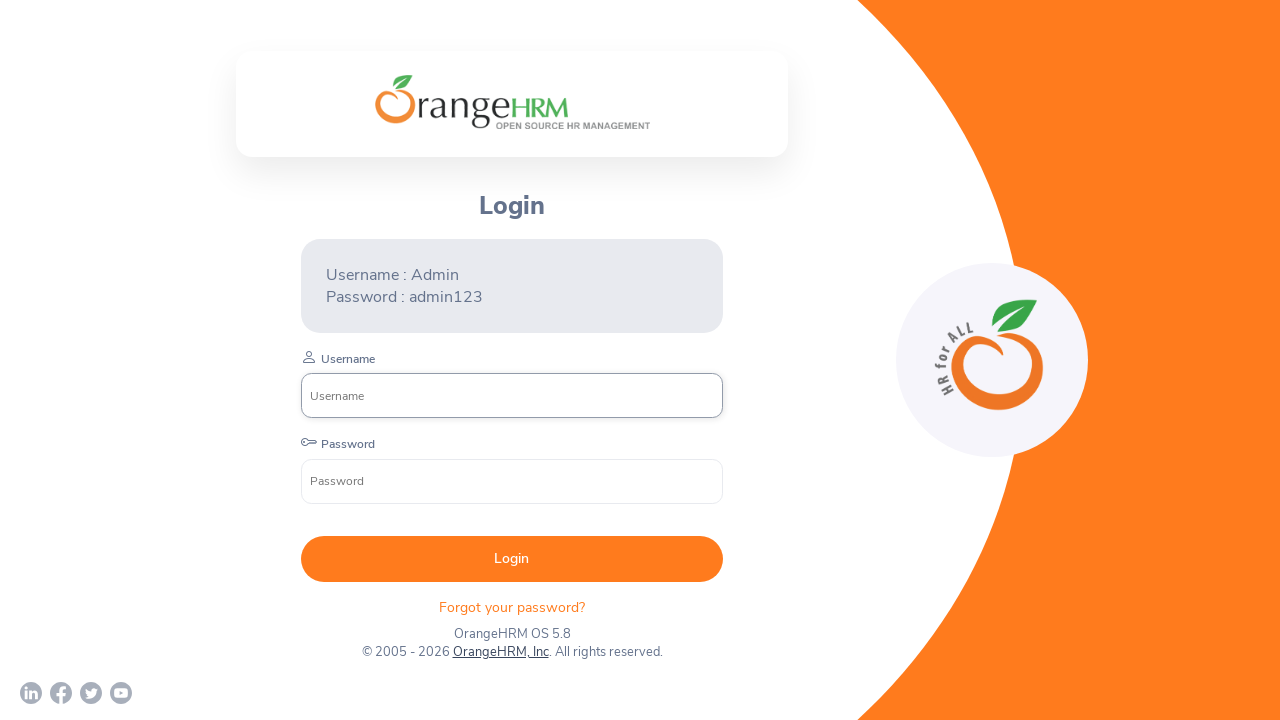

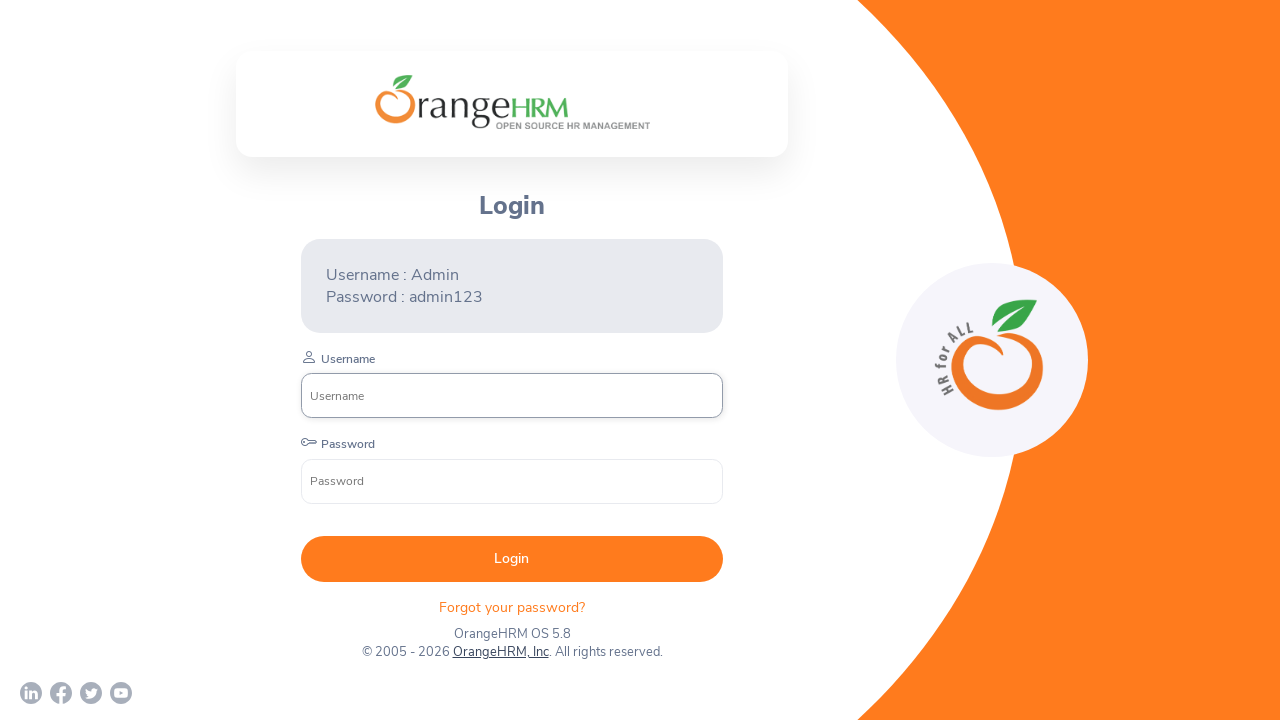